Tests working with multiple browser windows by clicking a link that opens a new window, then switching between the original and new windows to verify page titles.

Starting URL: http://the-internet.herokuapp.com/windows

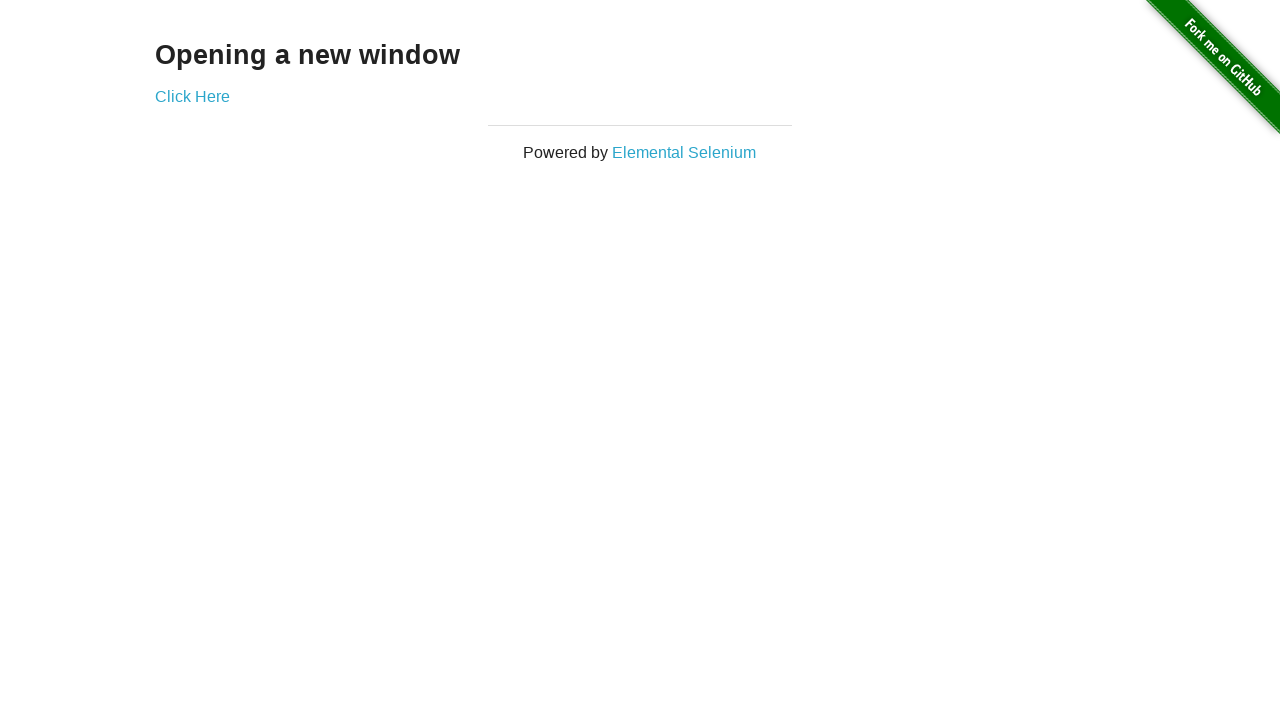

Clicked link that opens a new window at (192, 96) on .example a
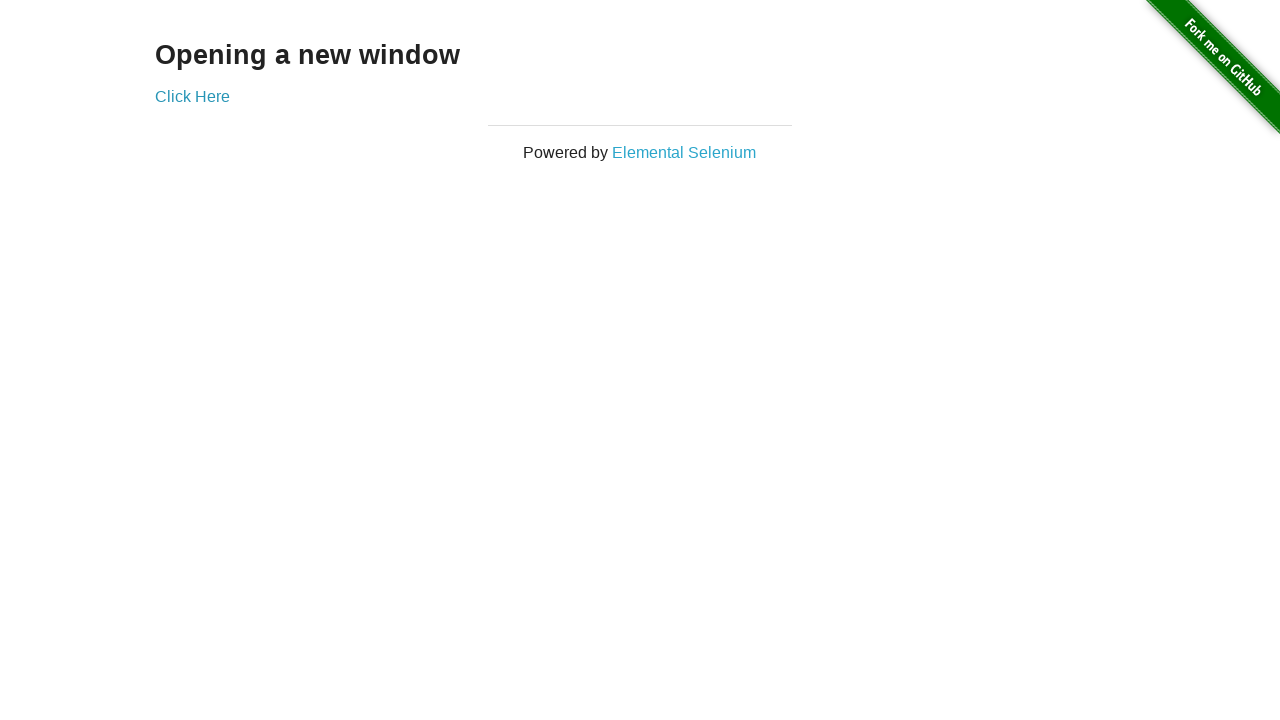

New window page loaded
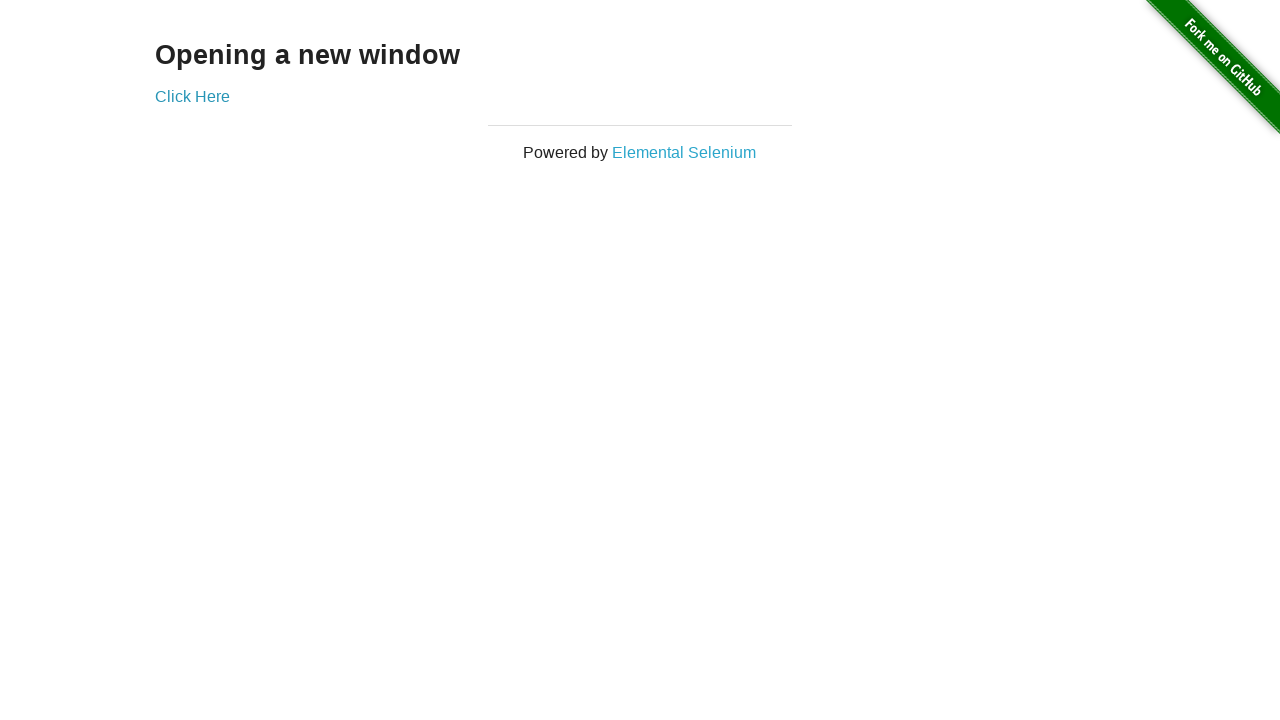

Verified original window title is not 'New Window'
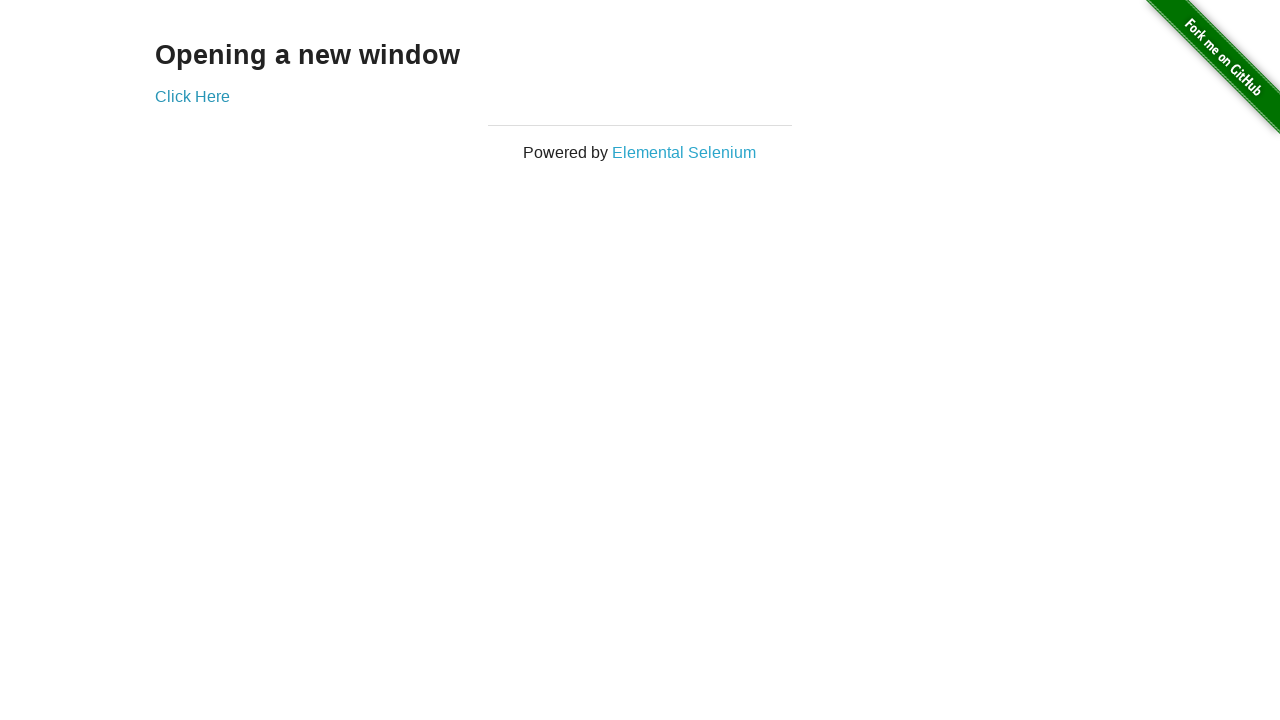

Verified new window title is 'New Window'
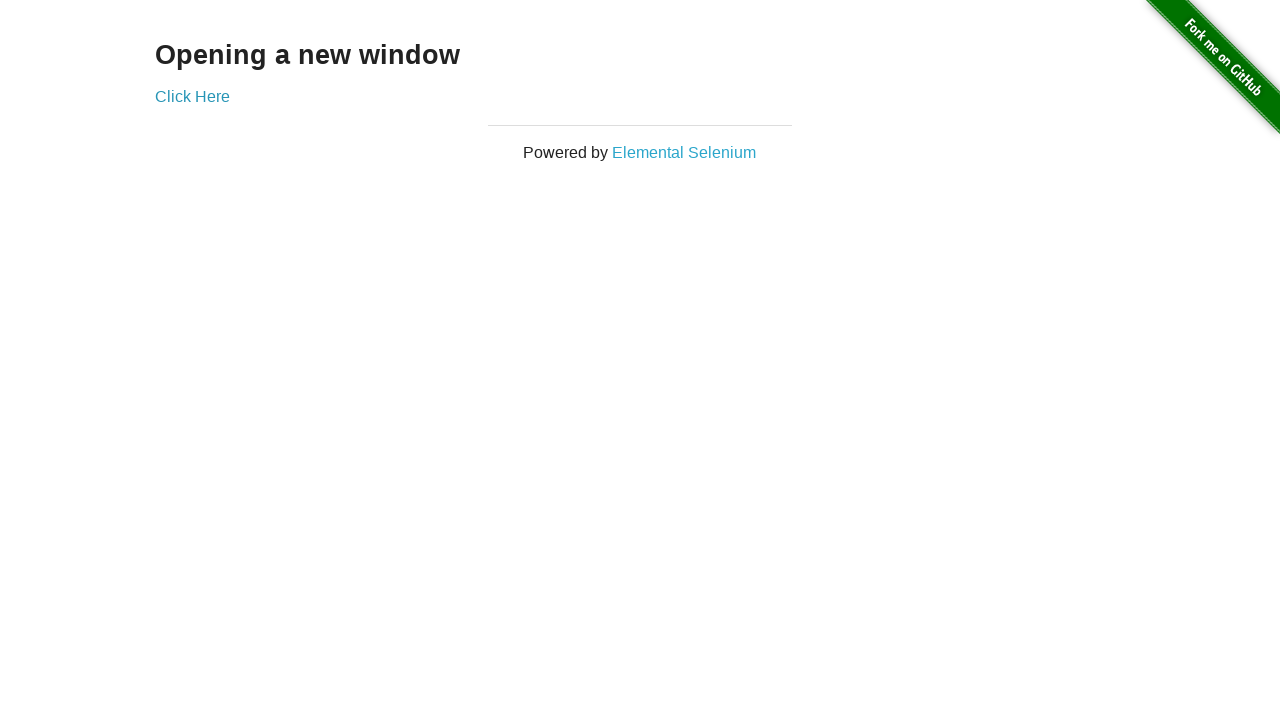

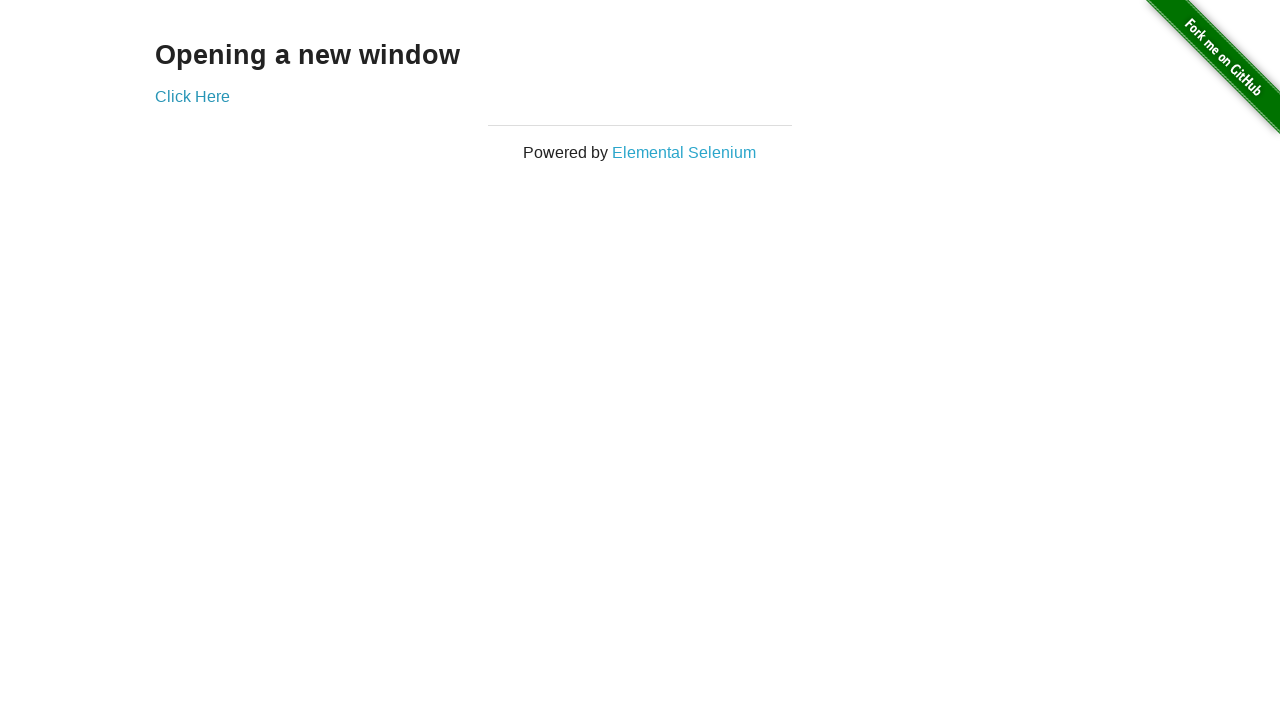